Tests product search functionality on a PrestaShop site by entering a random product name and submitting the search form

Starting URL: https://prod-kurs.coderslab.pl/index.php

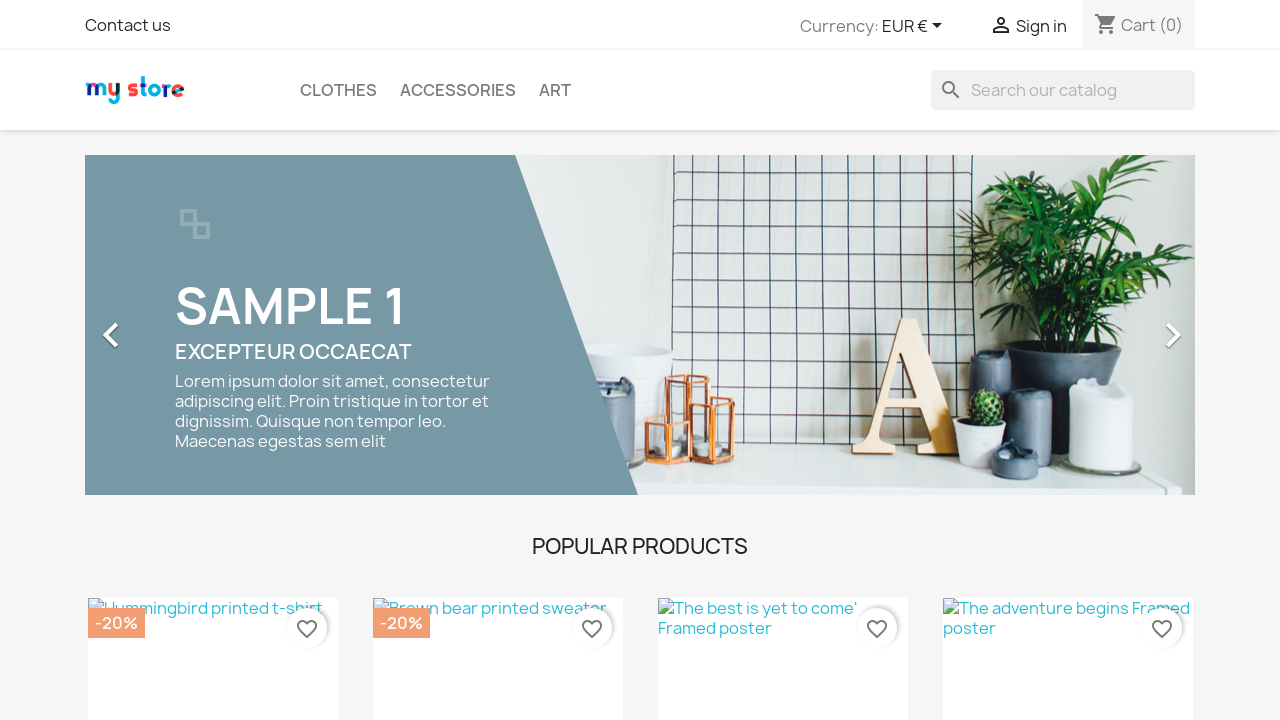

Cleared the search input field on input[name='s']
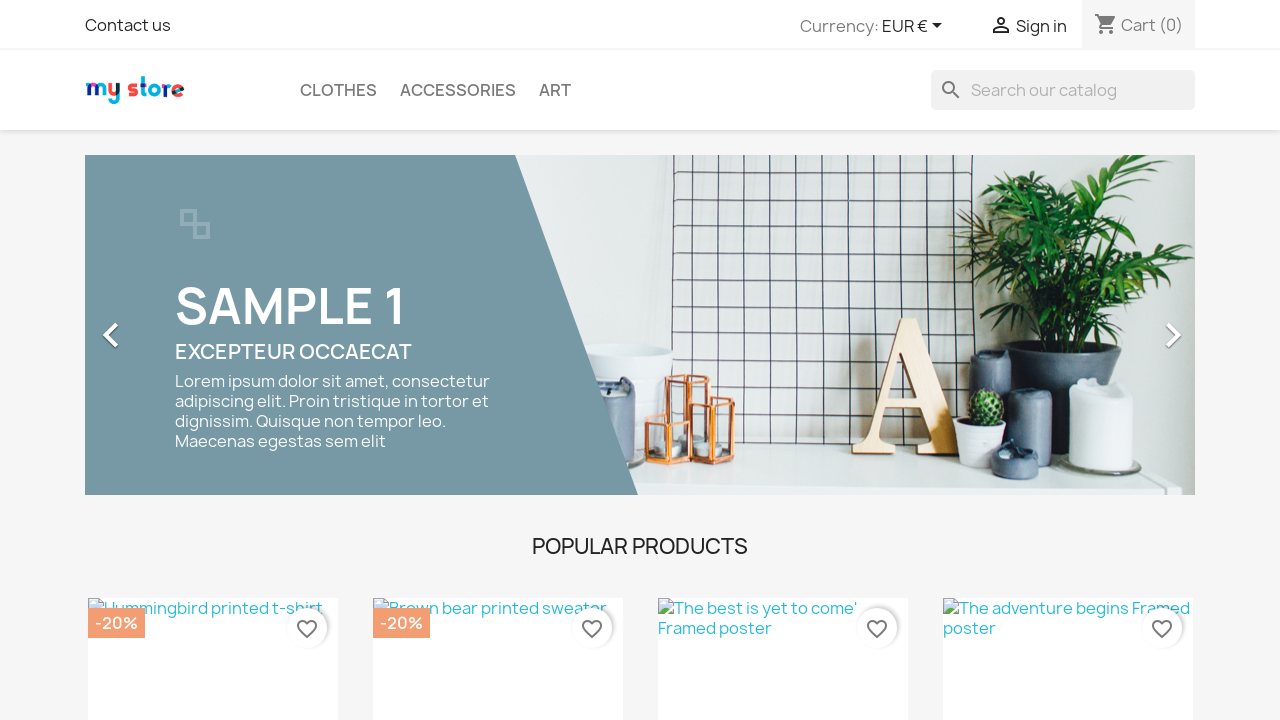

Filled search field with random product name: 'whatever' on input[name='s']
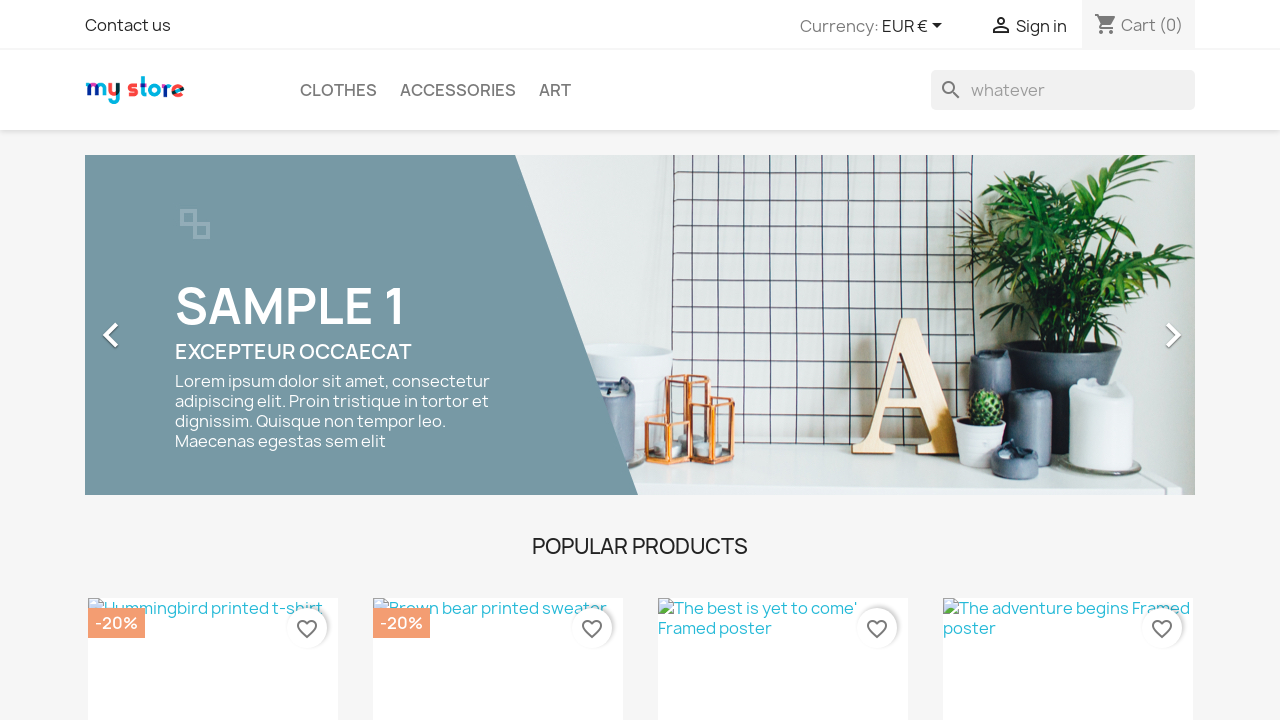

Submitted search form by pressing Enter on input[name='s']
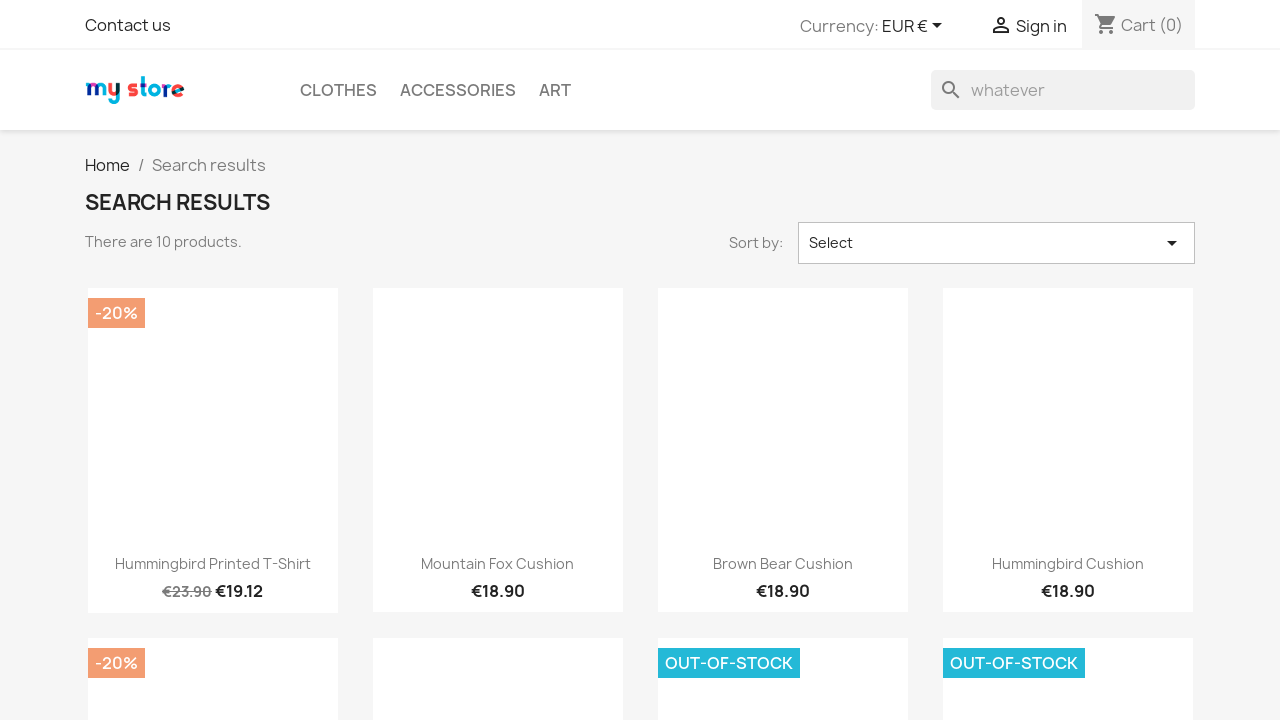

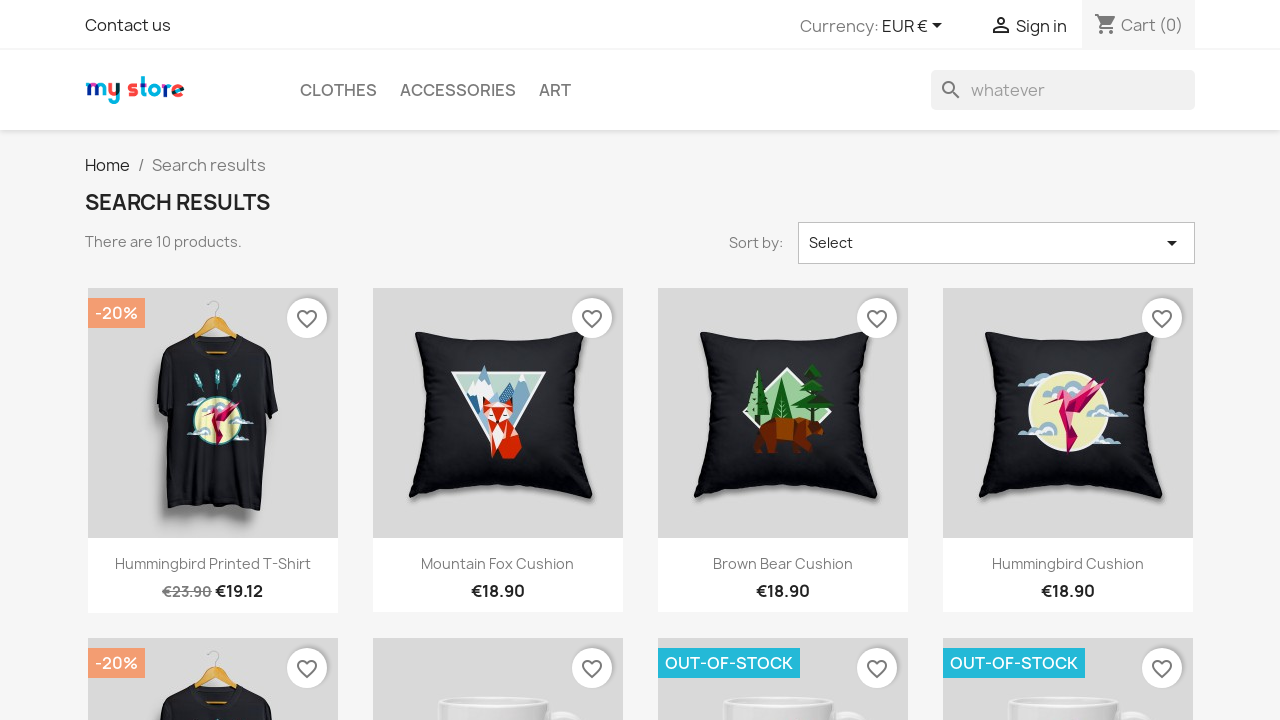